Tests input field functionality by focusing on the first input element and typing numeric values into it

Starting URL: https://the-internet.herokuapp.com/inputs

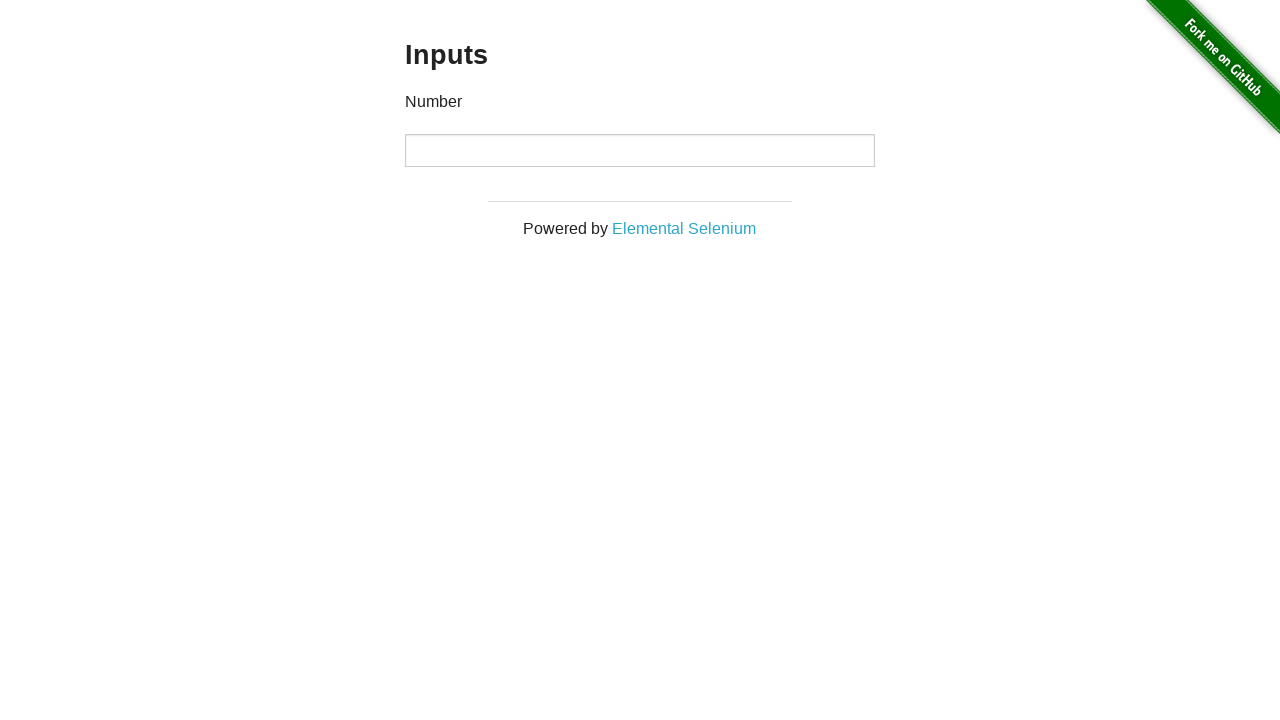

Focused on the first input element using JavaScript
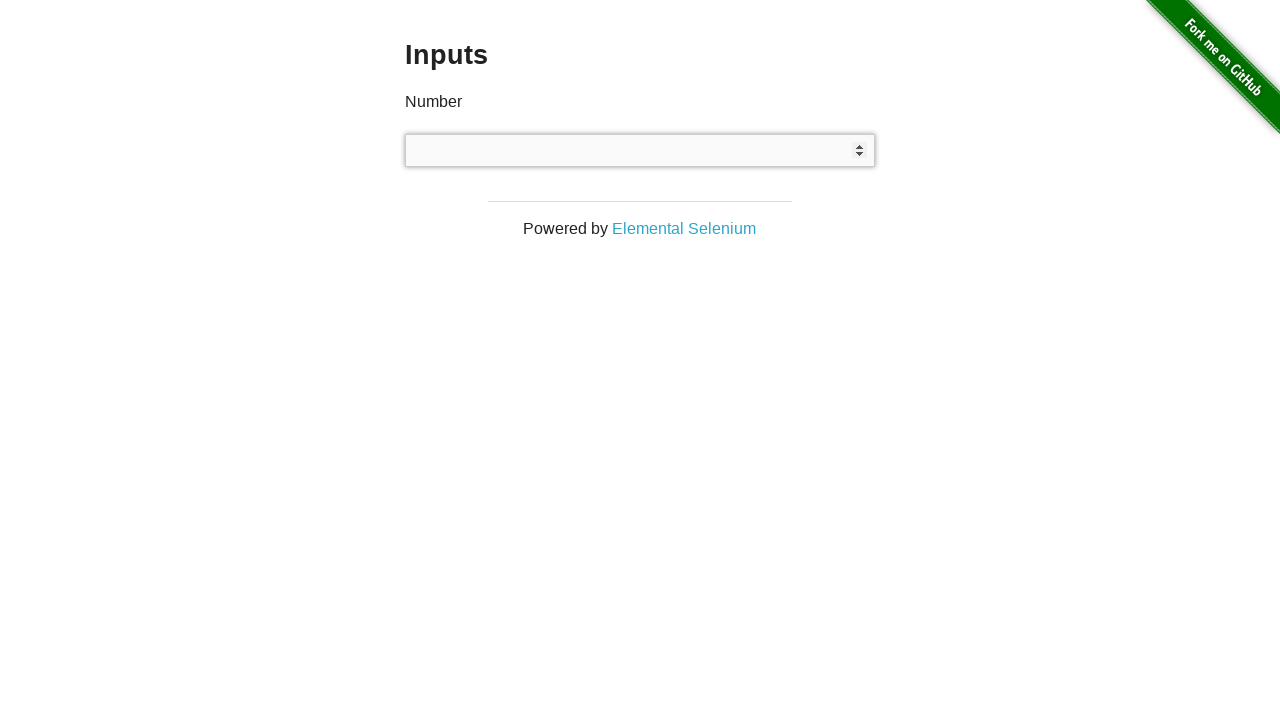

Typed numeric value '5678' into the focused input field
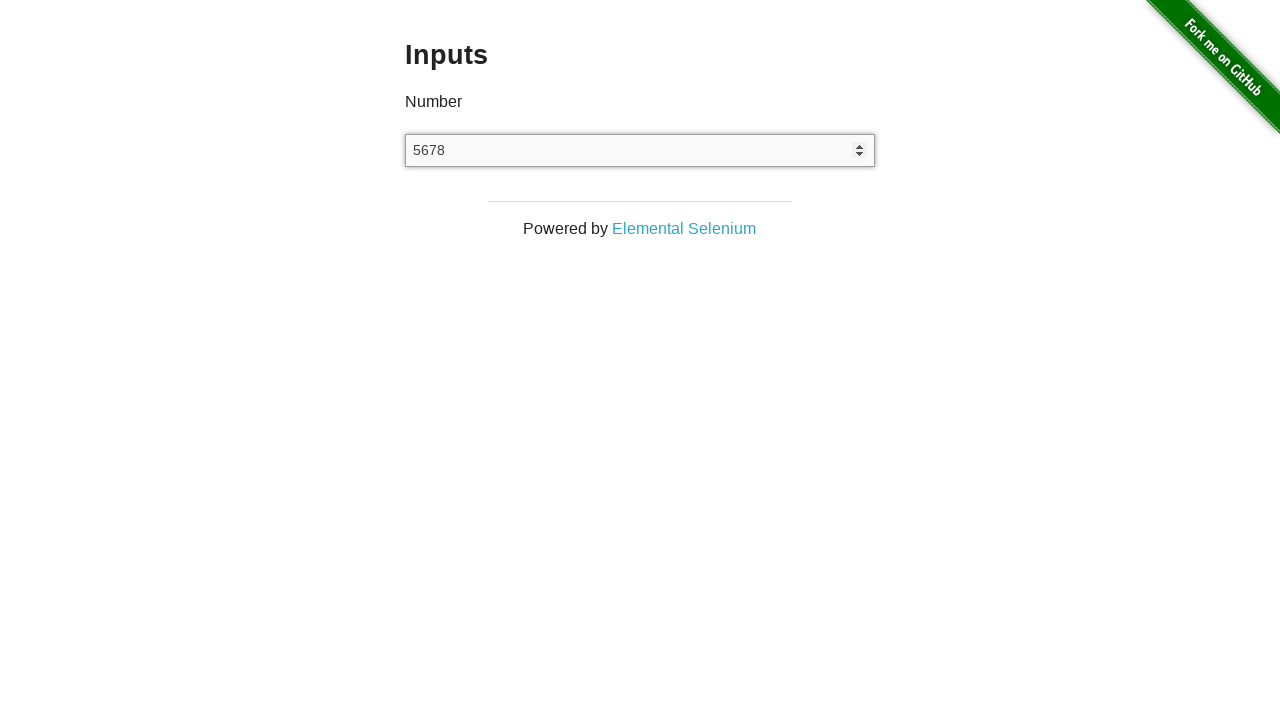

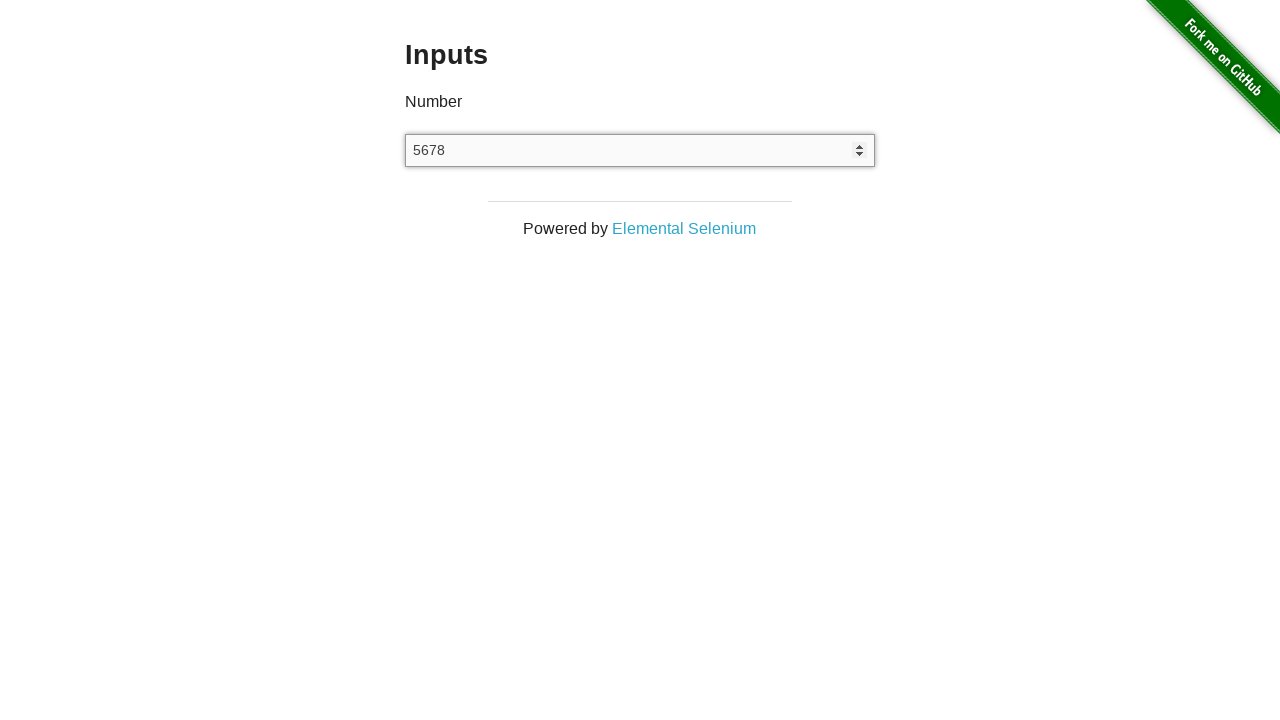